Navigates to a YouTube video page, maximizes the browser window, then navigates to Tesla's Model S page

Starting URL: https://www.youtube.com/watch?v=YaXZBOTkDA0

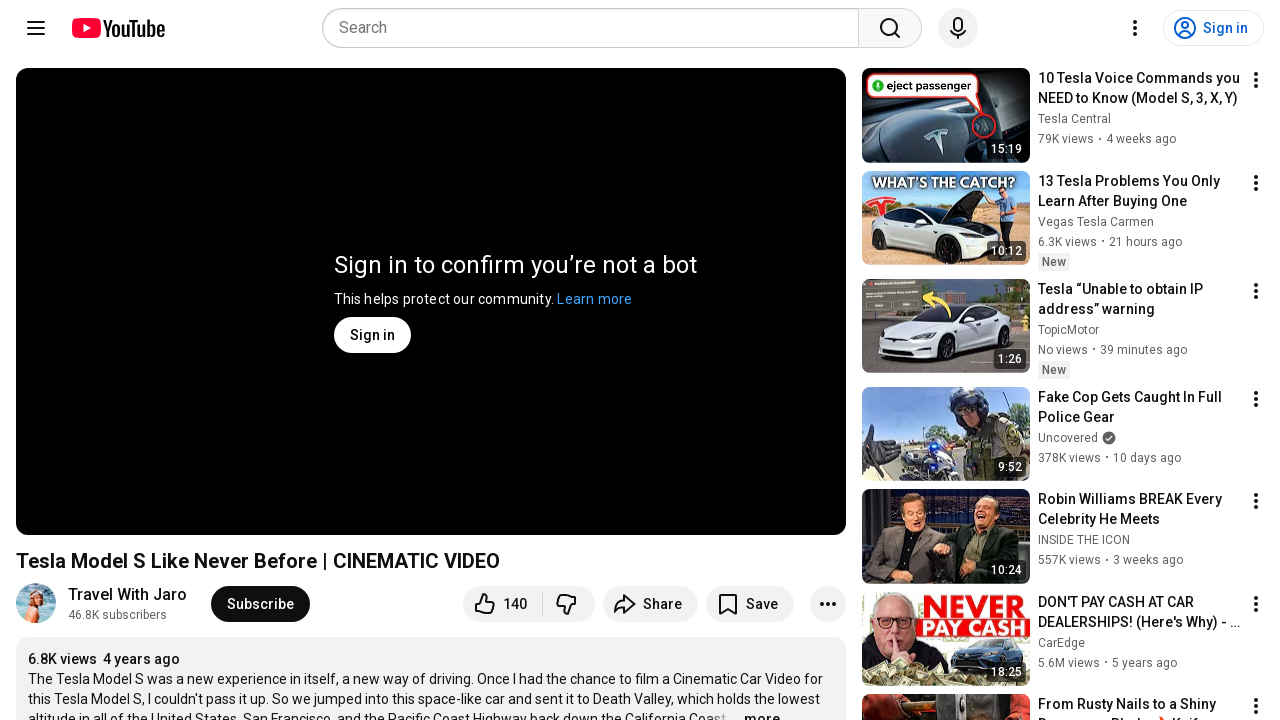

Navigated to YouTube video page
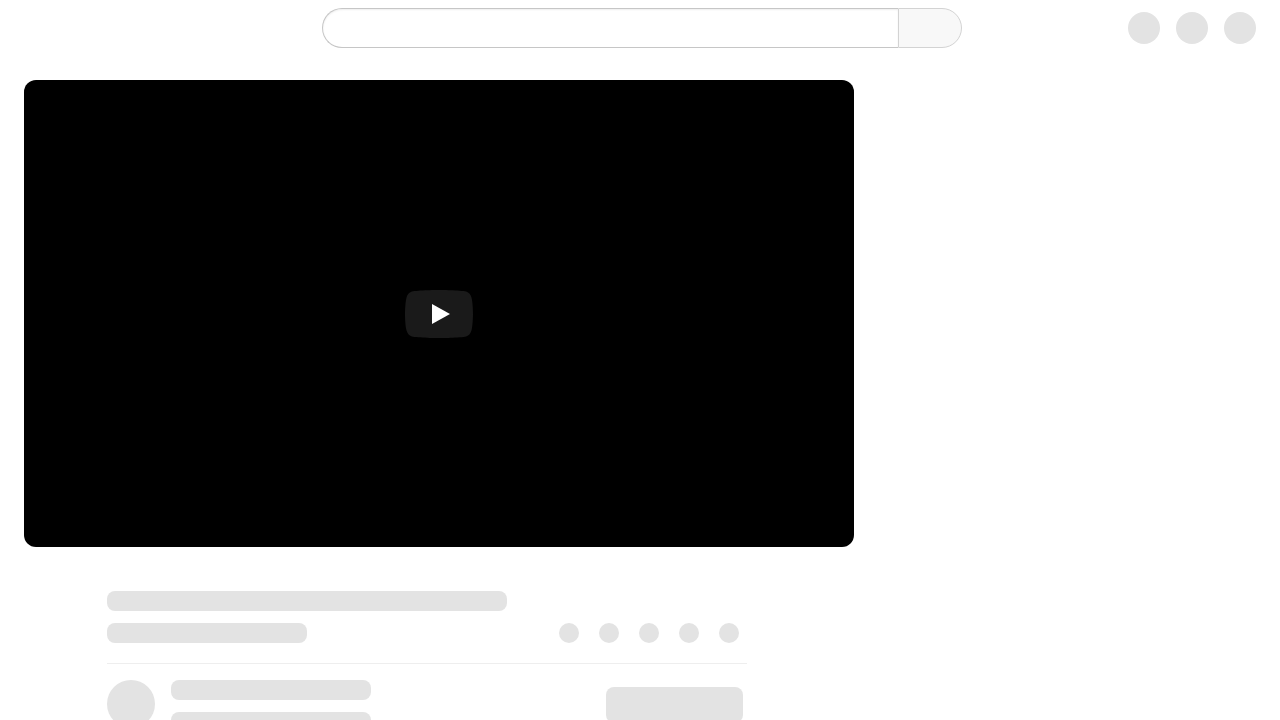

Maximized browser window to 1920x1080
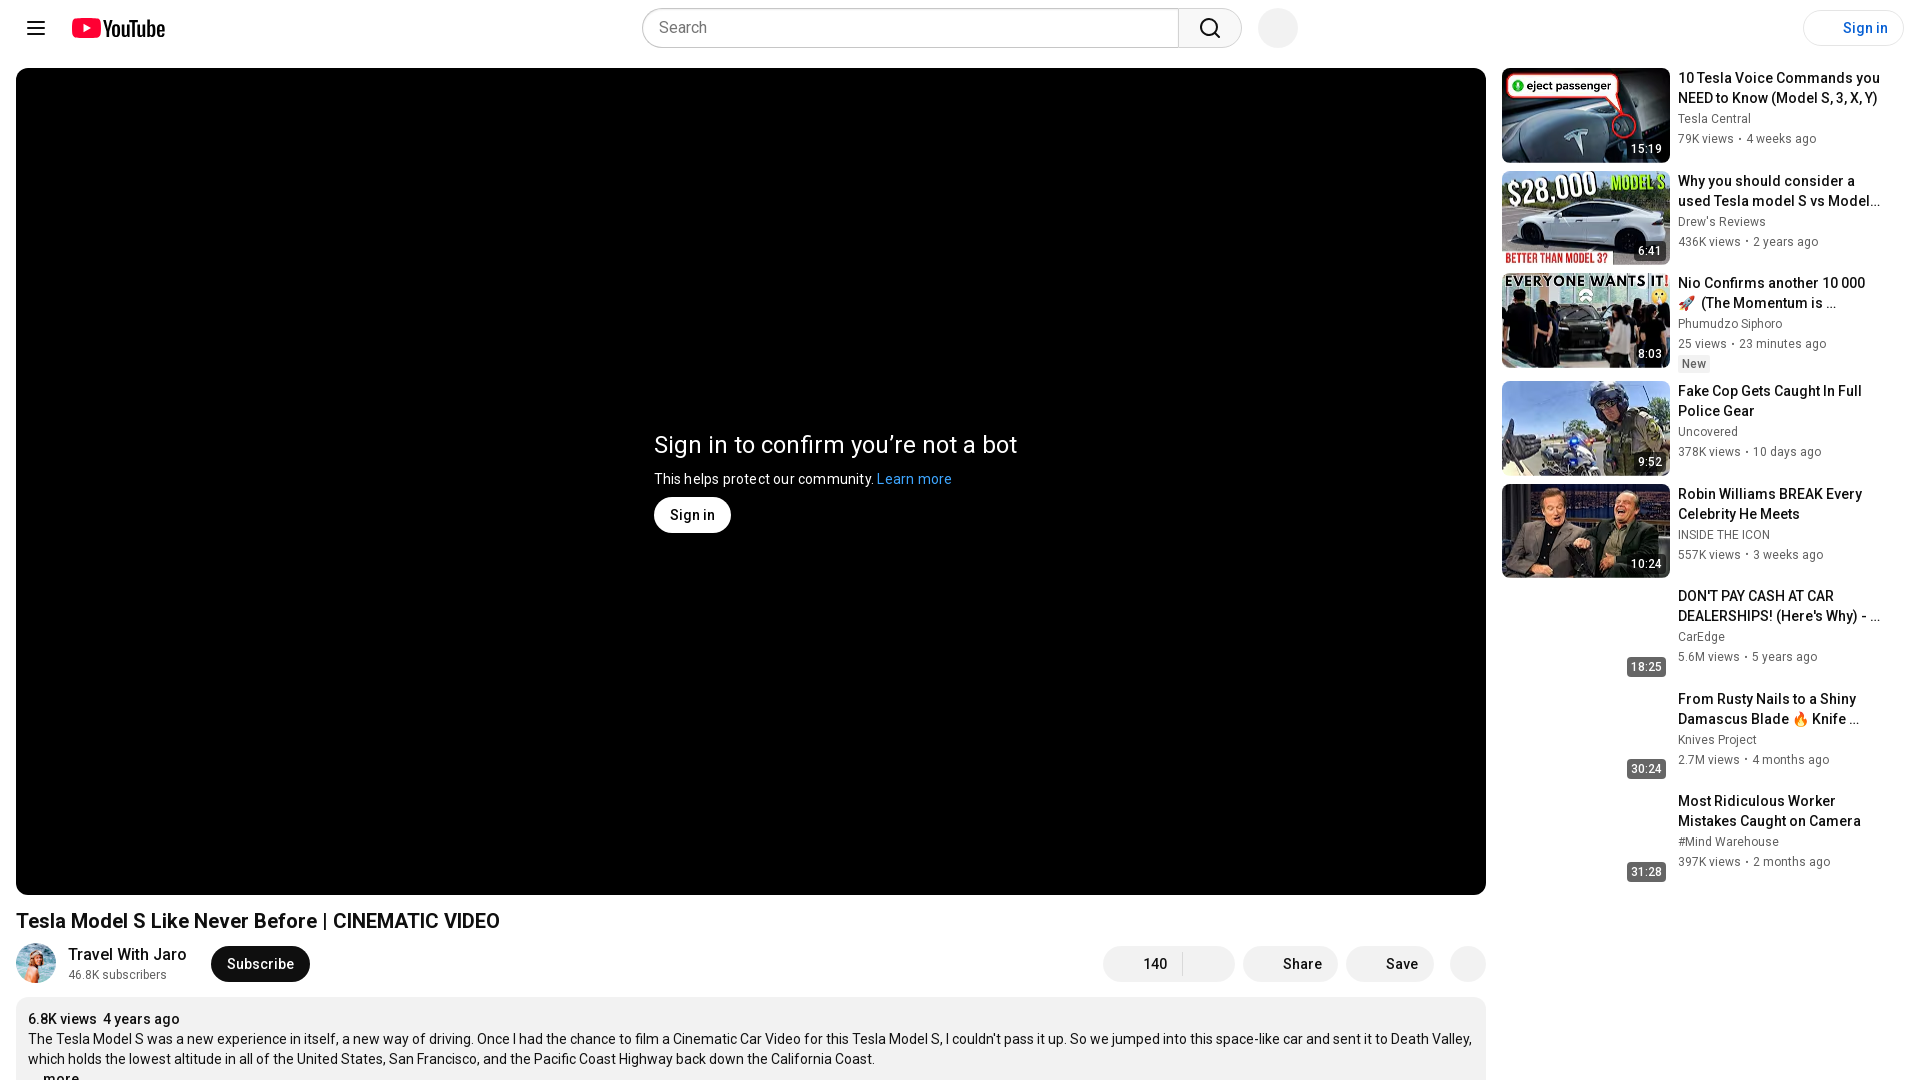

Navigated to Tesla Model S page
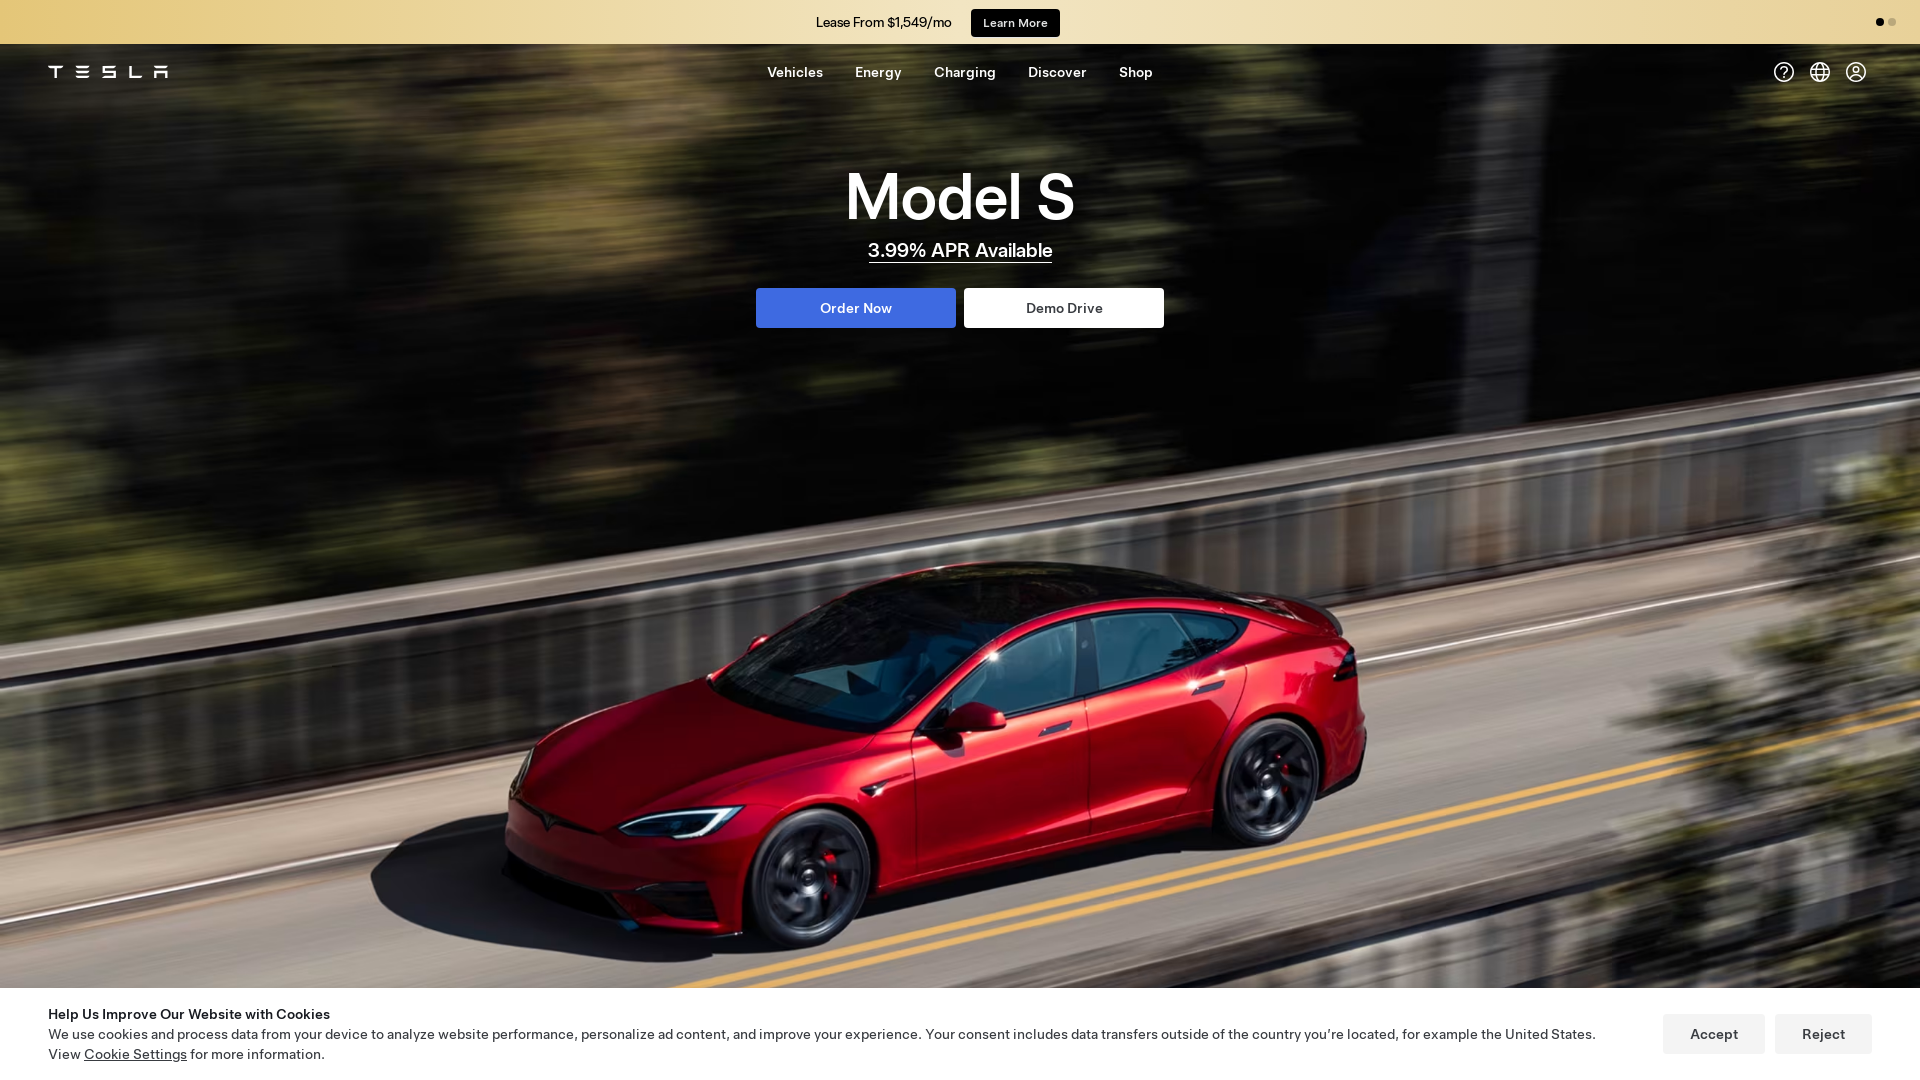

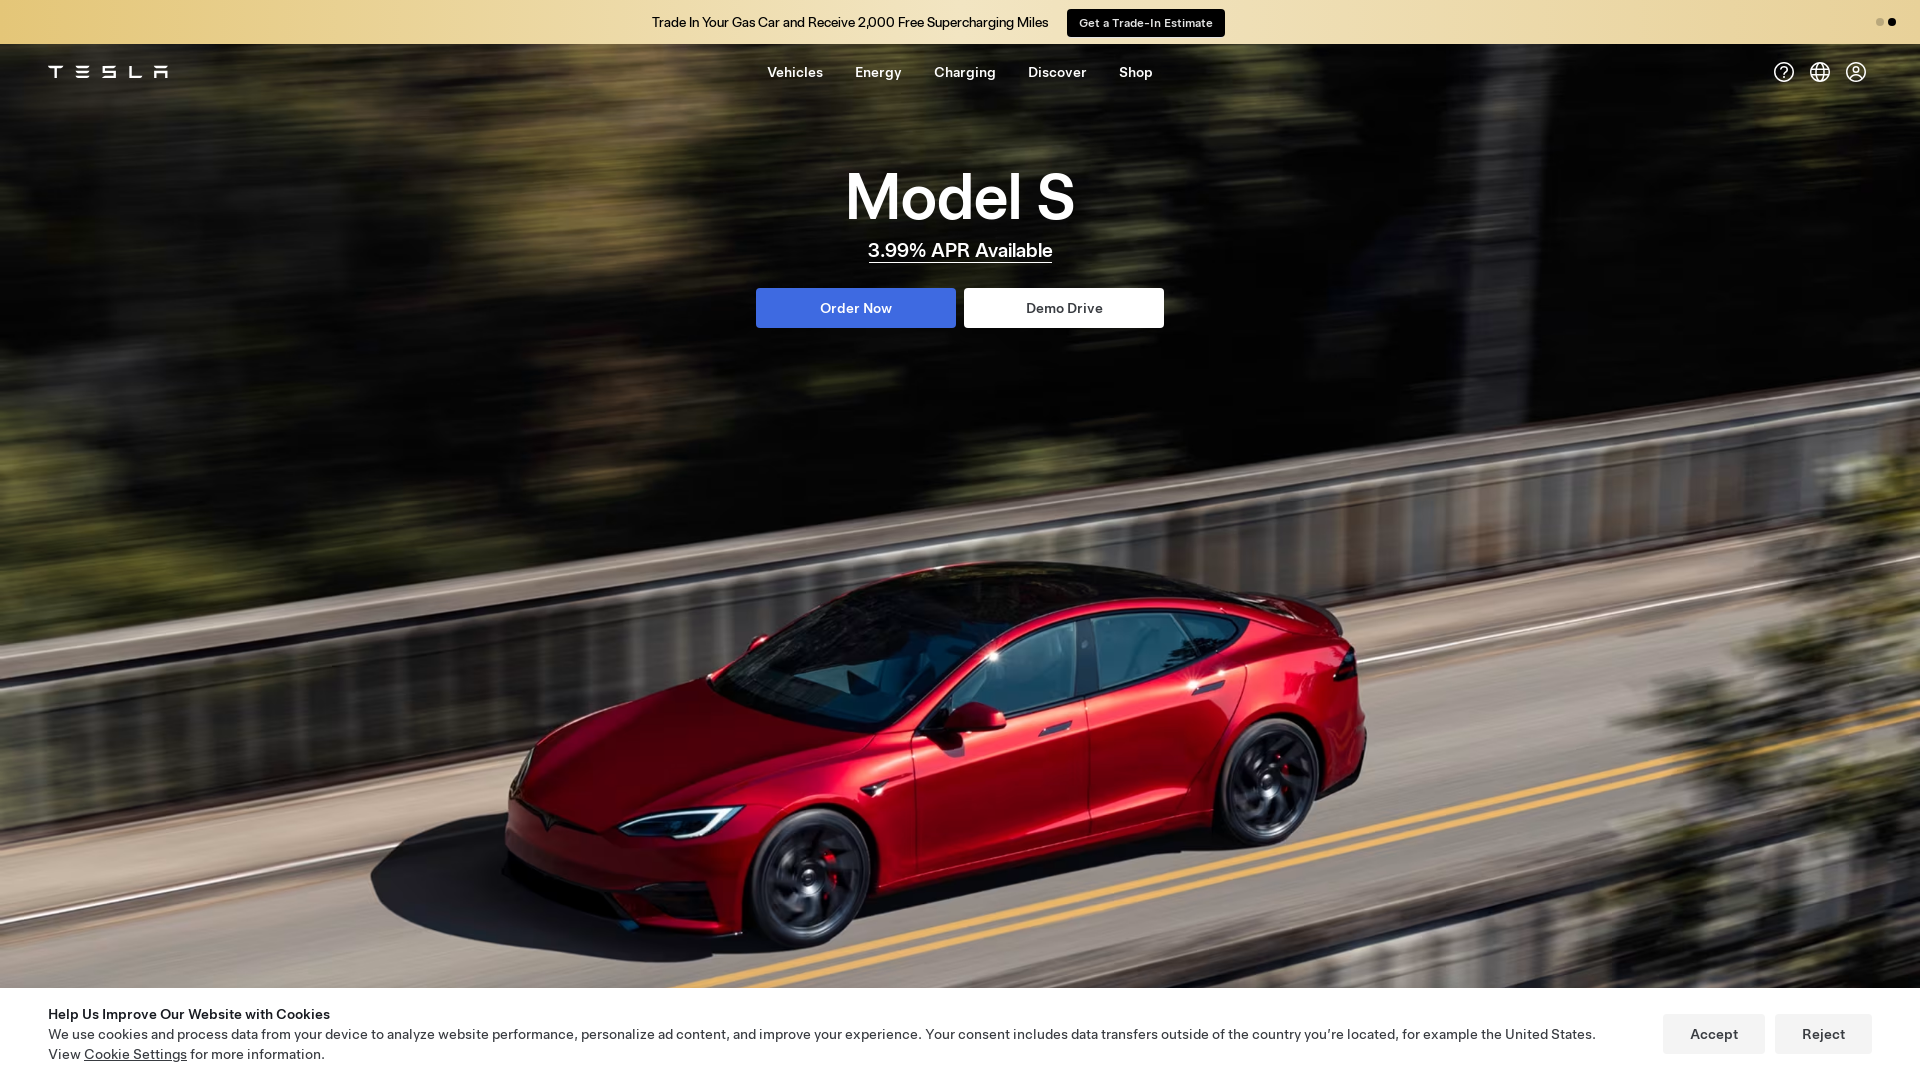